Tests login form submission by filling username and password fields and clicking the login button

Starting URL: https://training-support.net/webelements/login-form

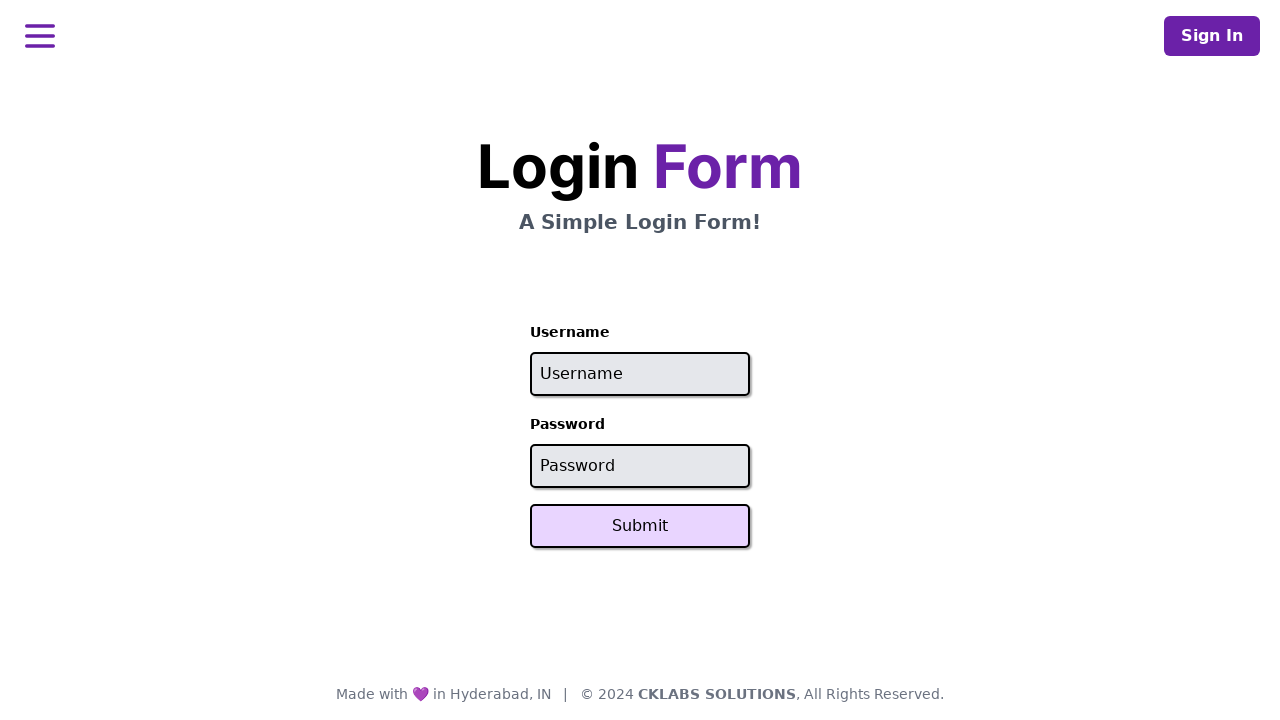

Filled username field with 'testuser123' on #username
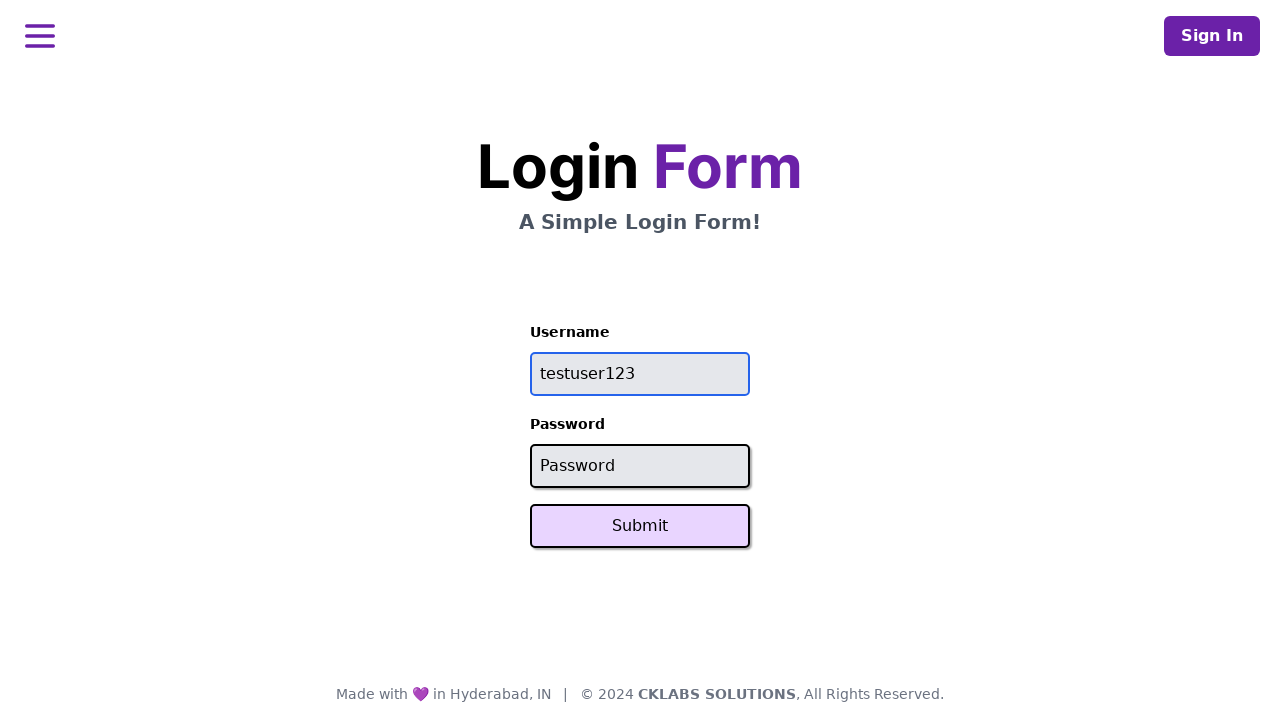

Filled password field with 'testpass456' on #password
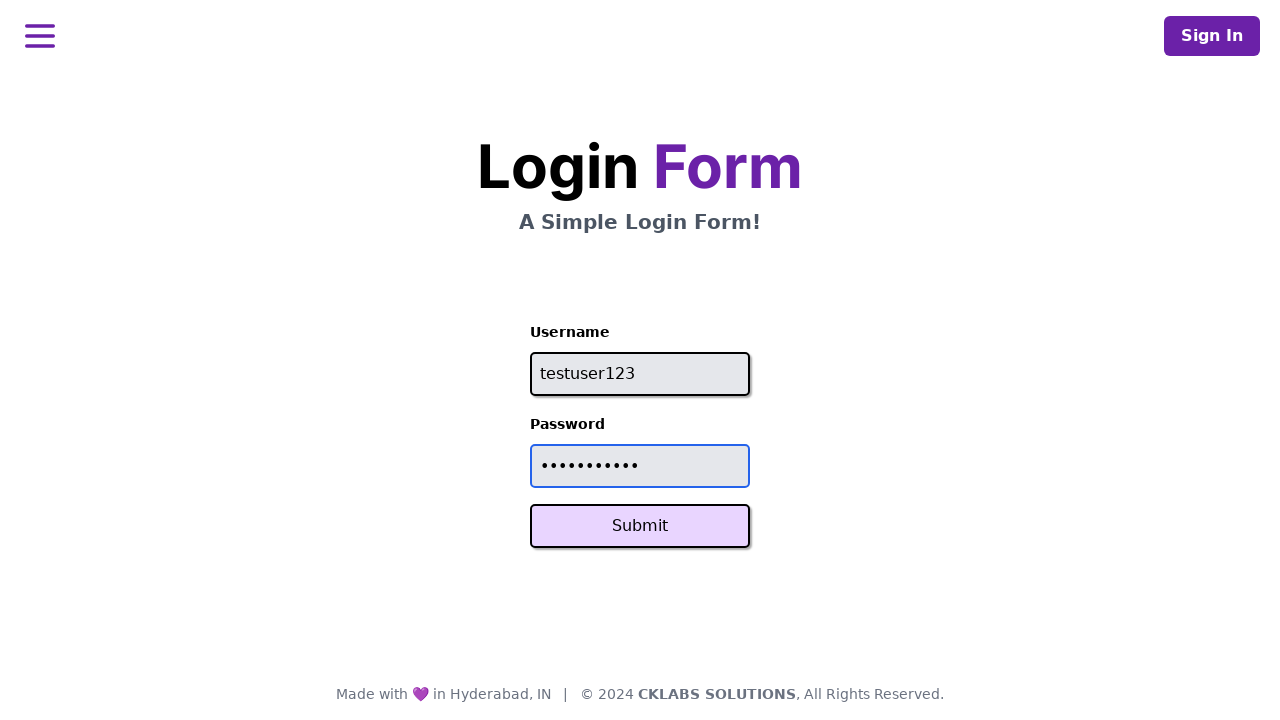

Clicked login button to submit form at (640, 526) on button.svelte-1pdjkmx
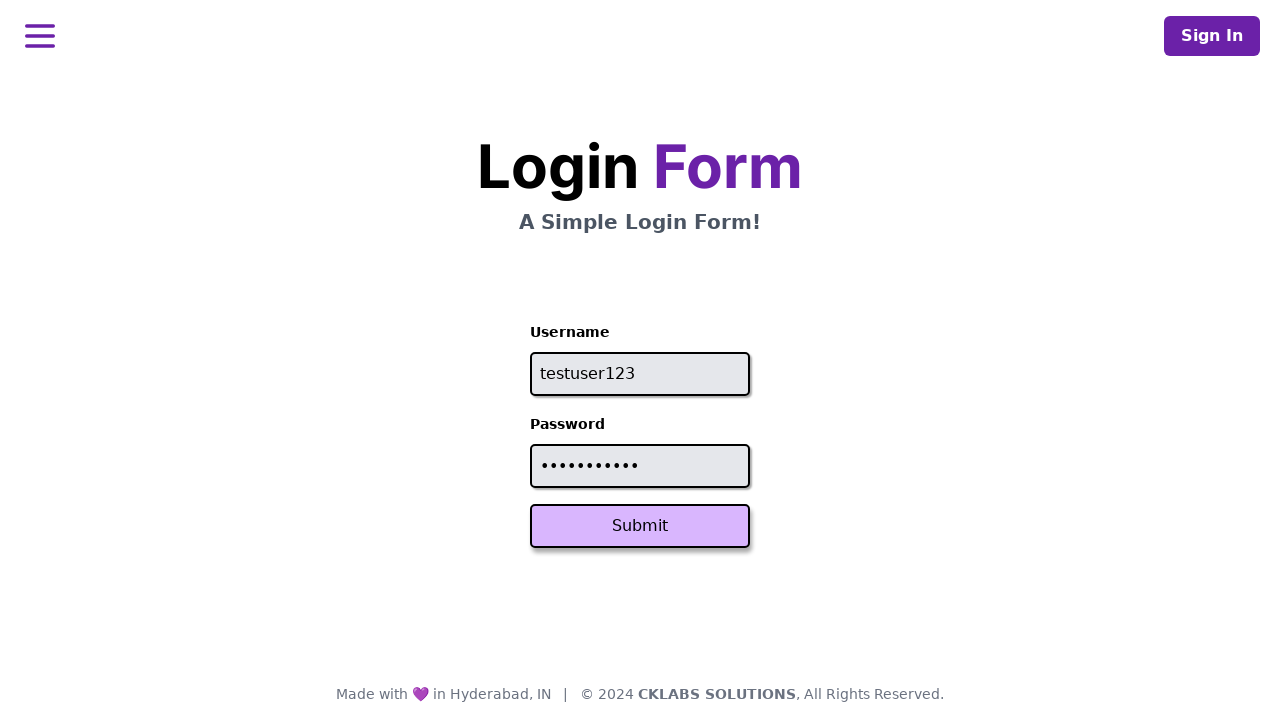

Login confirmation message appeared
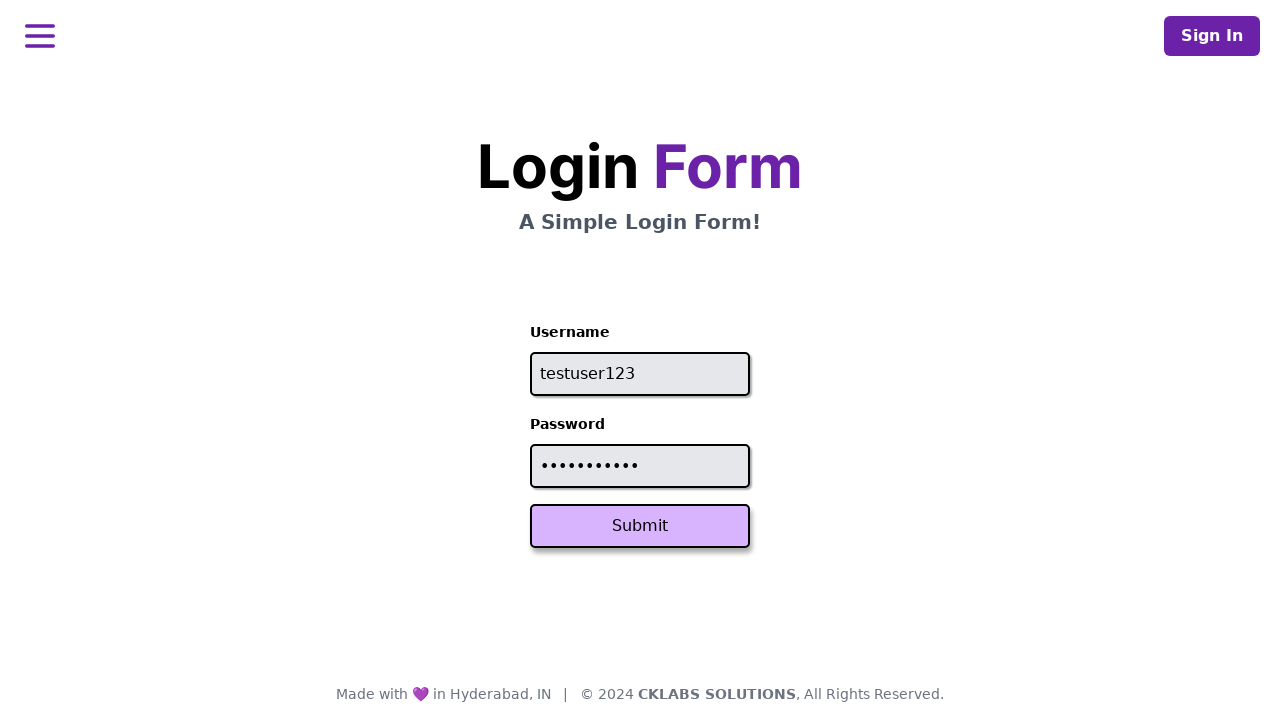

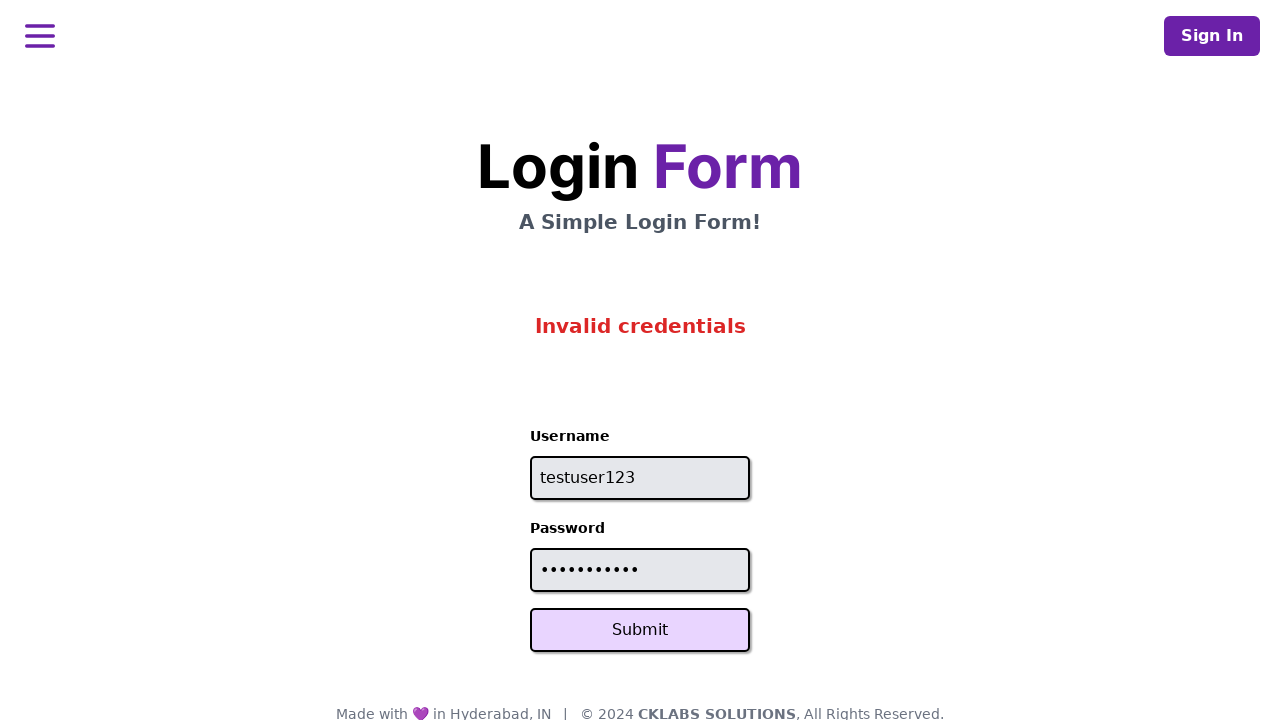